Fills a web form with text, submits it, and verifies the success message

Starting URL: https://www.selenium.dev/selenium/web/web-form.html

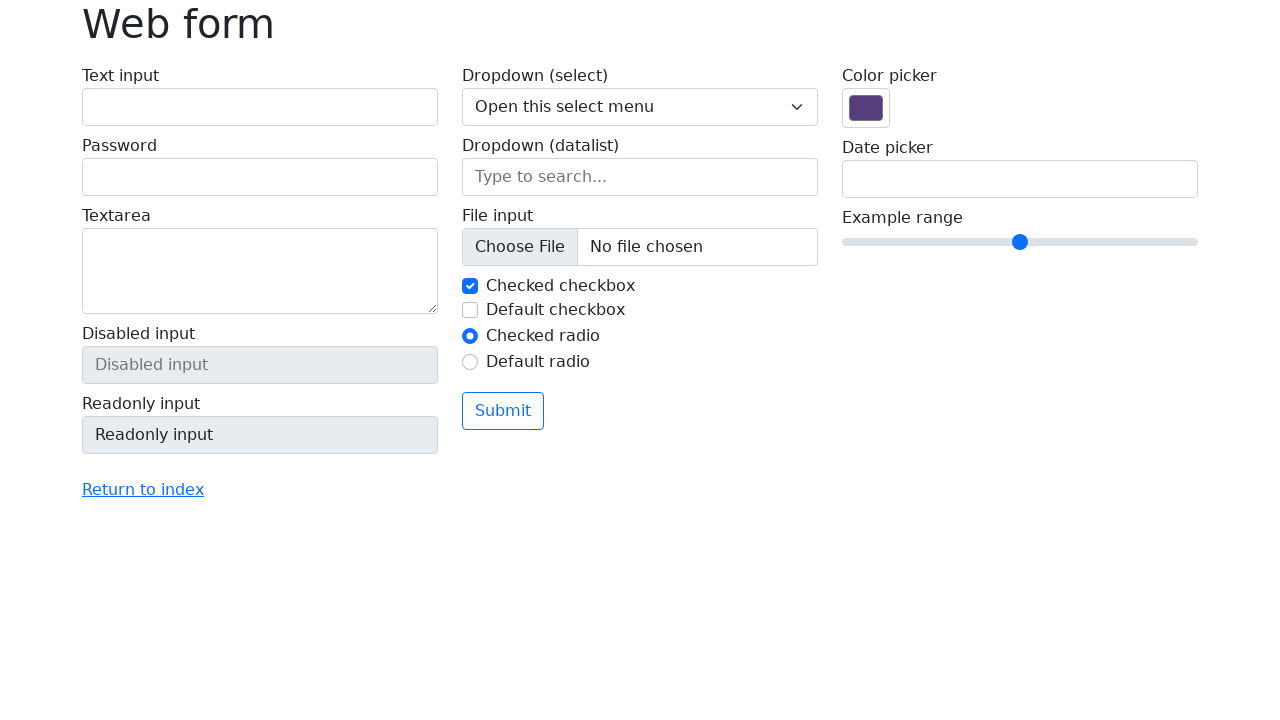

Filled text input field with 'AAAA' on input[name='my-text']
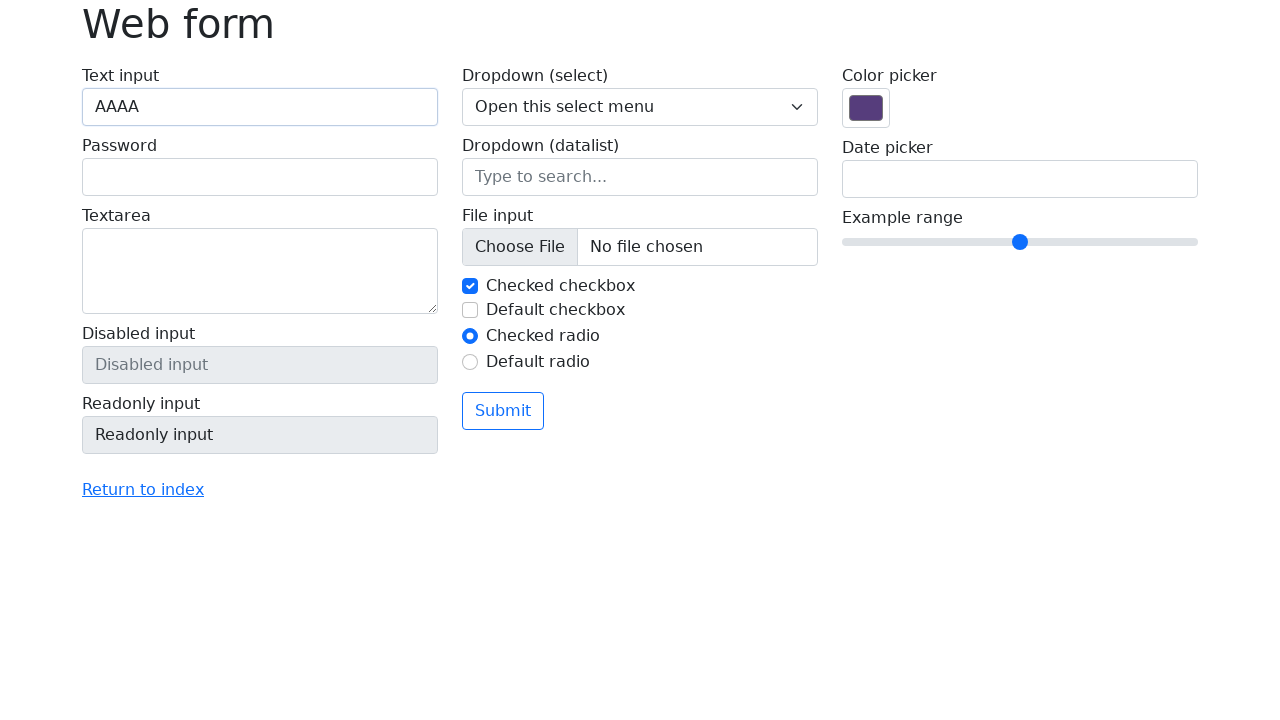

Clicked submit button to submit the form at (503, 411) on button[type='submit']
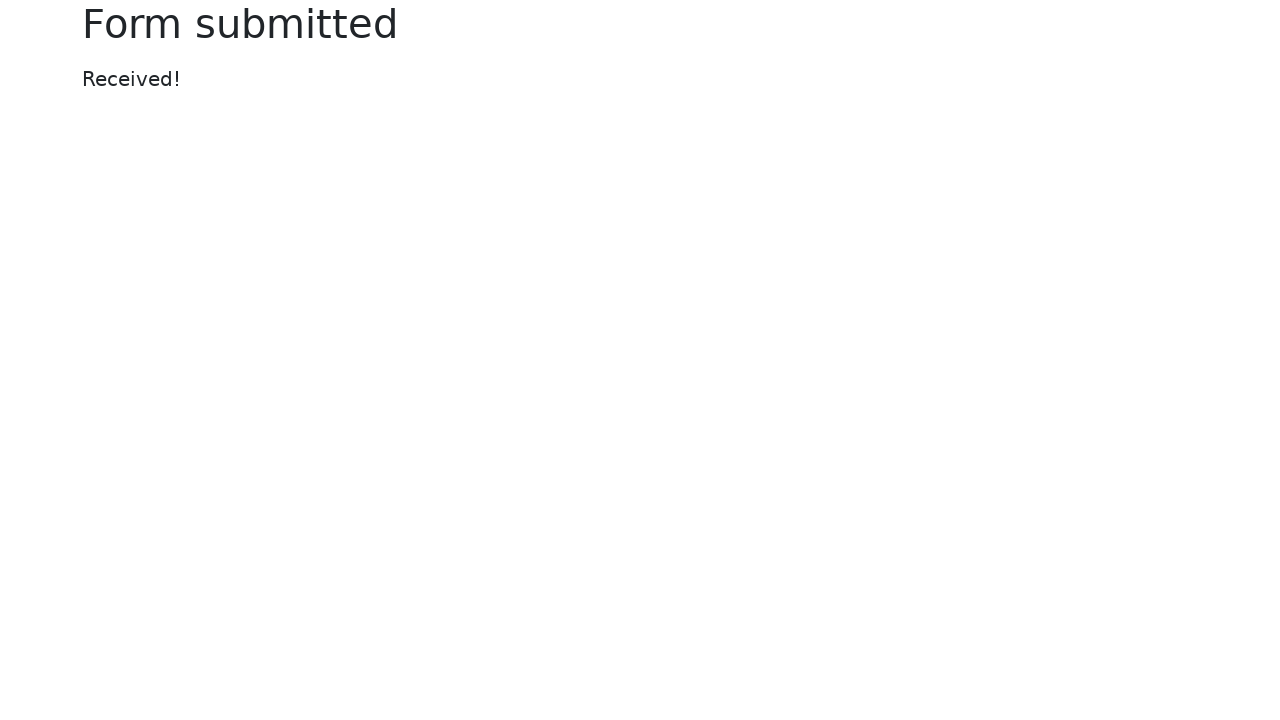

Located success message element
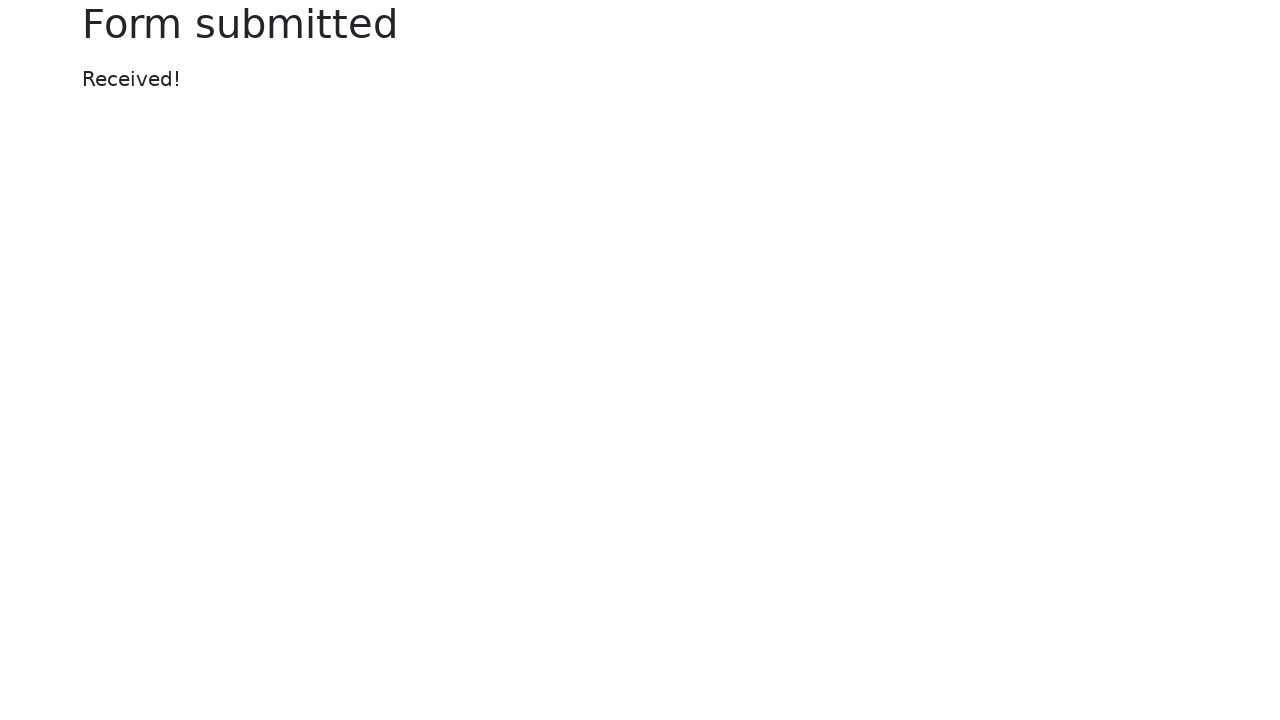

Waited for success message to appear
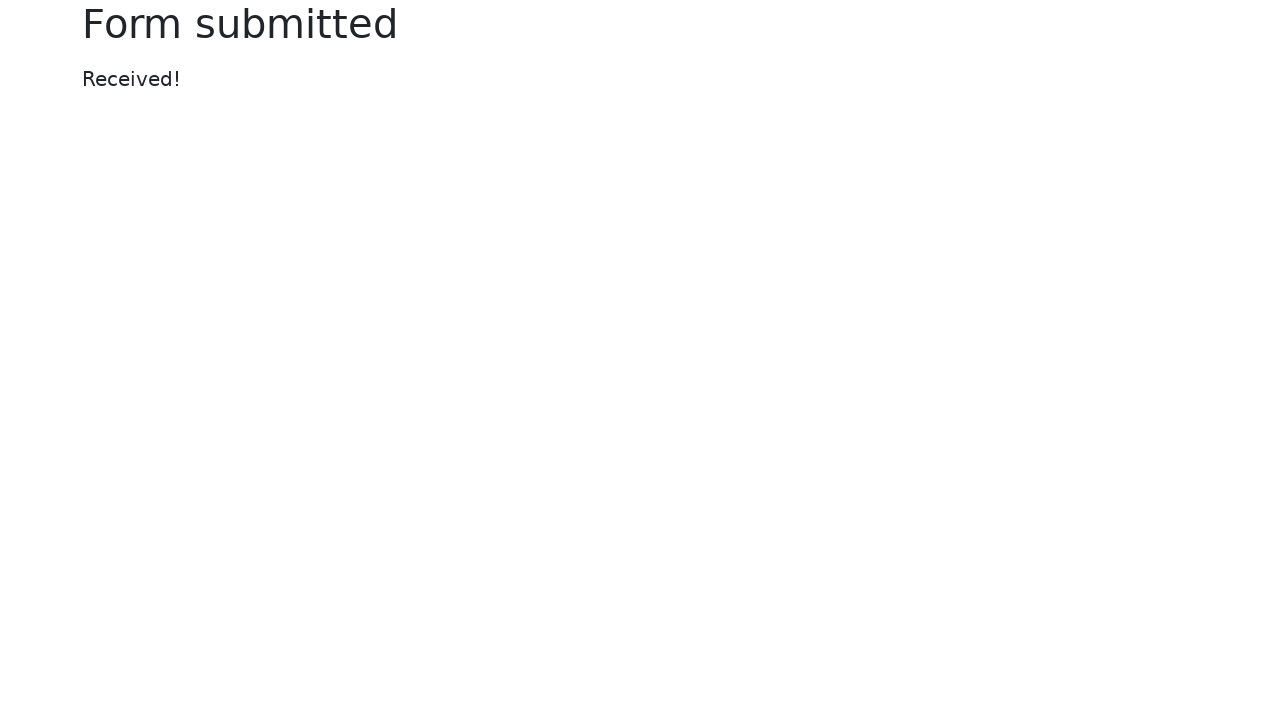

Verified success message displays 'Received!'
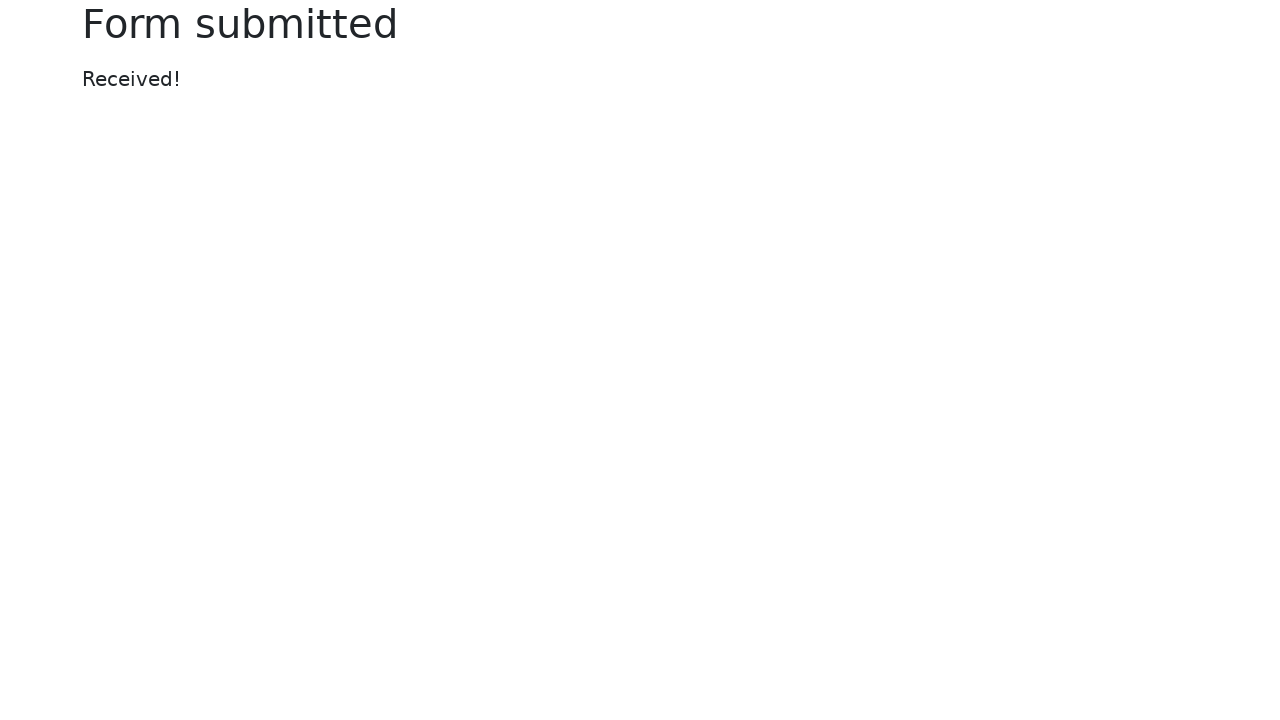

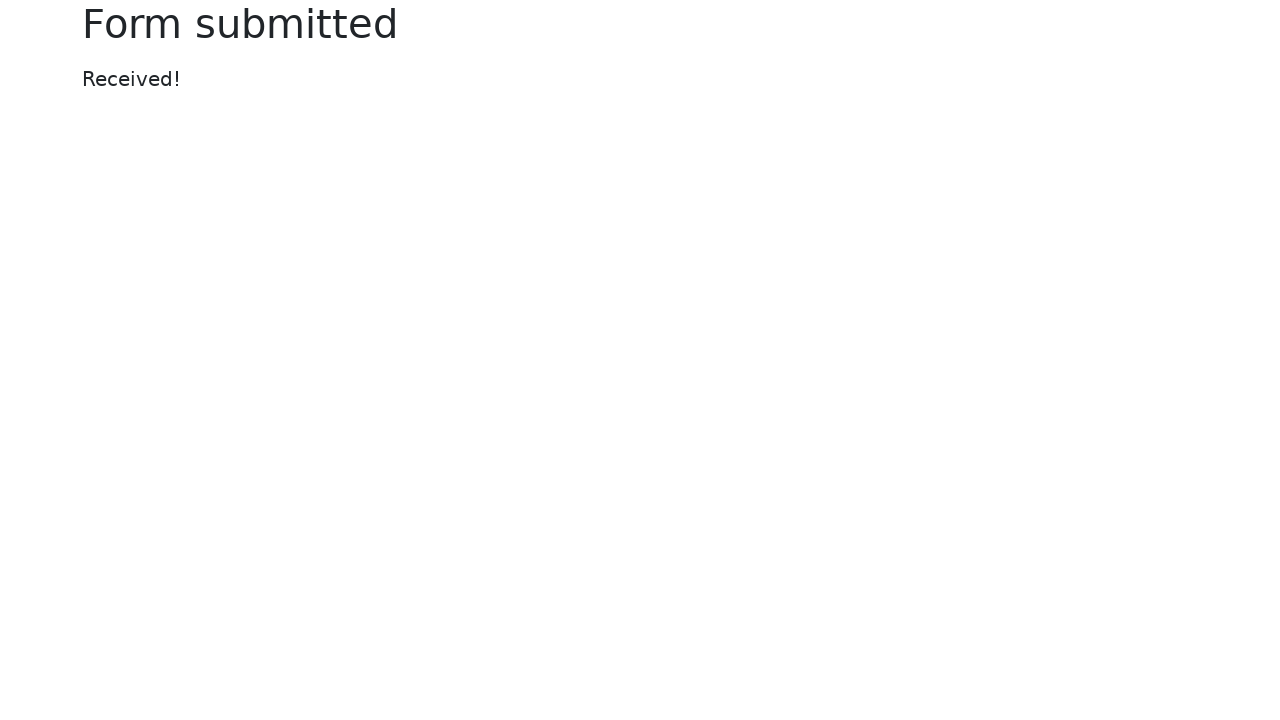